Tests browser back button navigation between different filter views.

Starting URL: https://demo.playwright.dev/todomvc

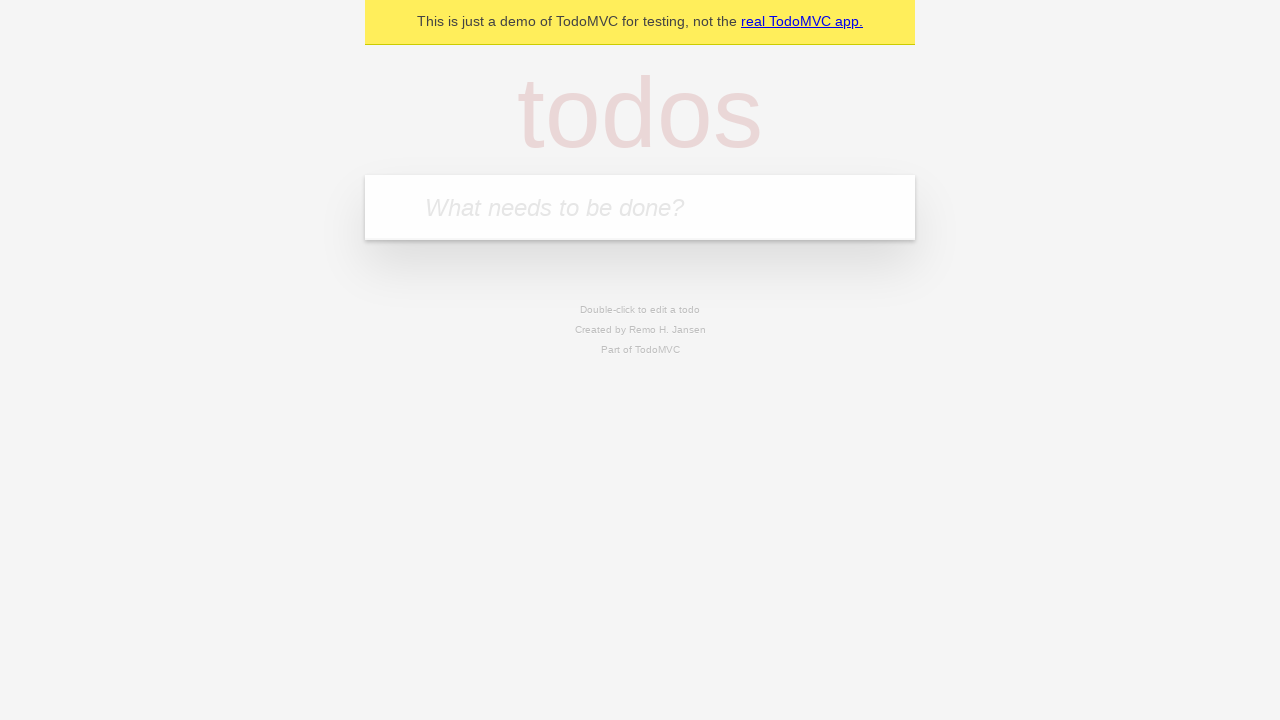

Filled todo input with 'buy some cheese' on internal:attr=[placeholder="What needs to be done?"i]
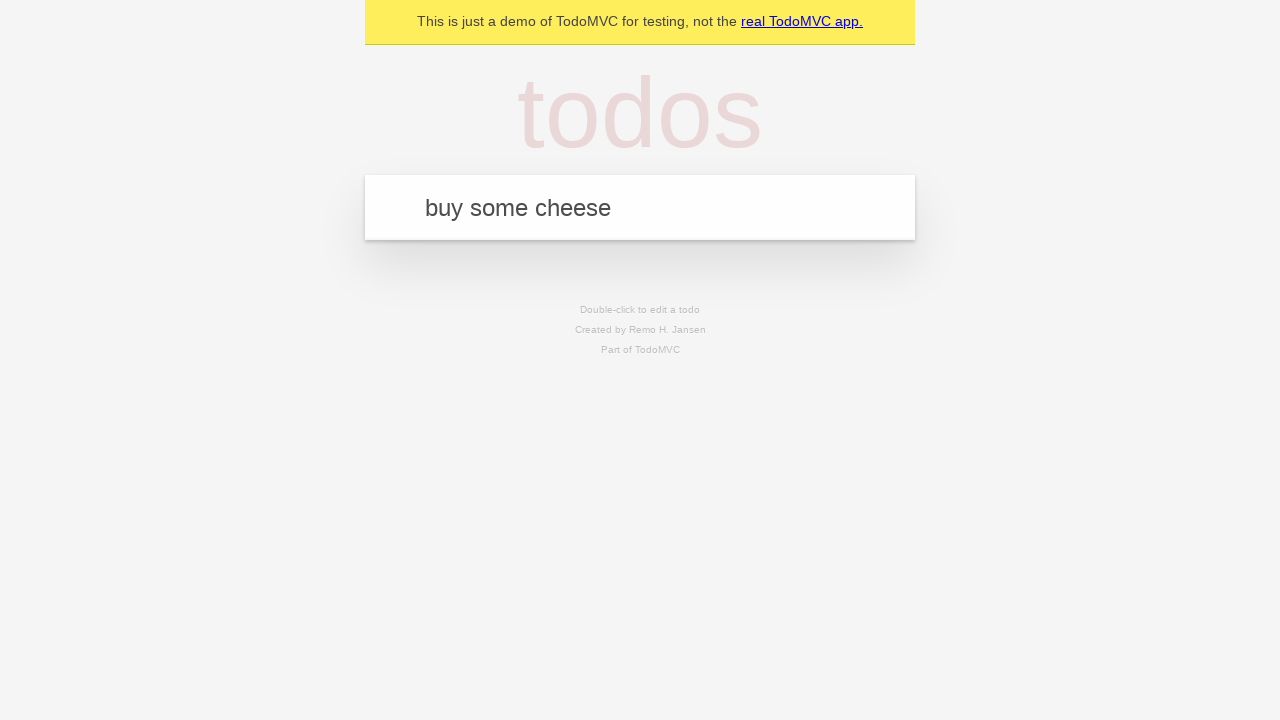

Pressed Enter to add first todo item on internal:attr=[placeholder="What needs to be done?"i]
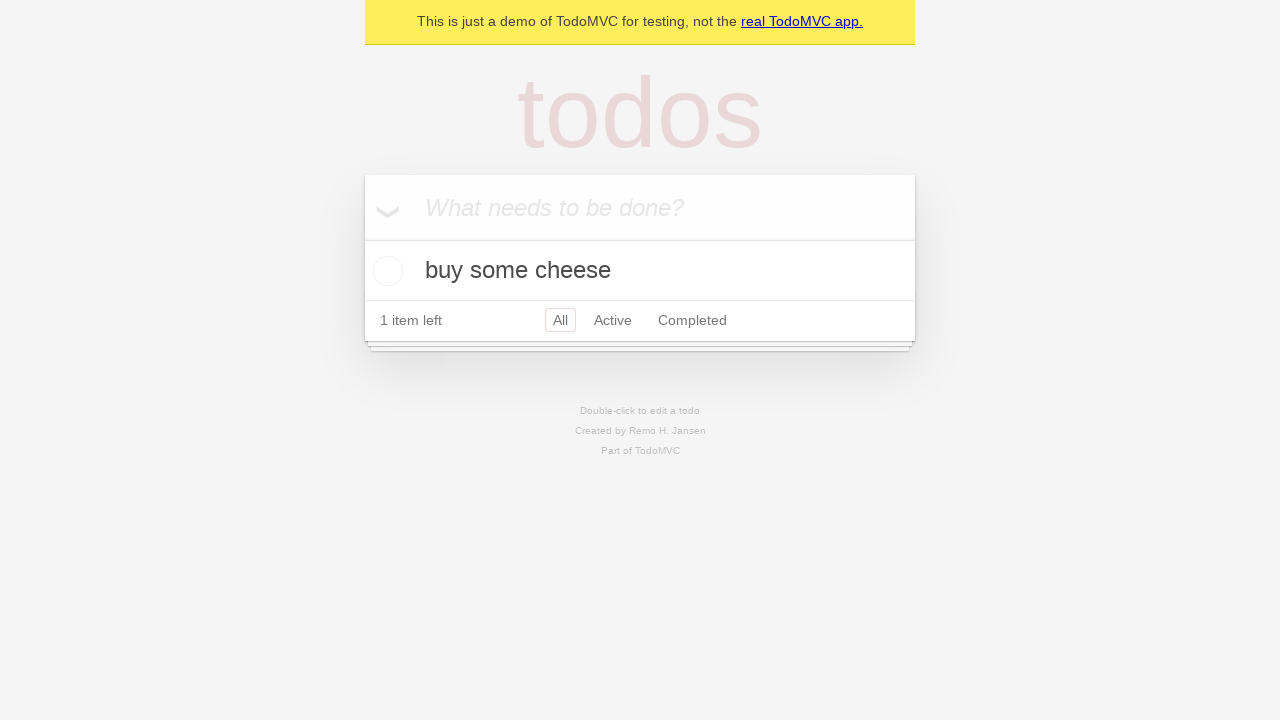

Filled todo input with 'feed the cat' on internal:attr=[placeholder="What needs to be done?"i]
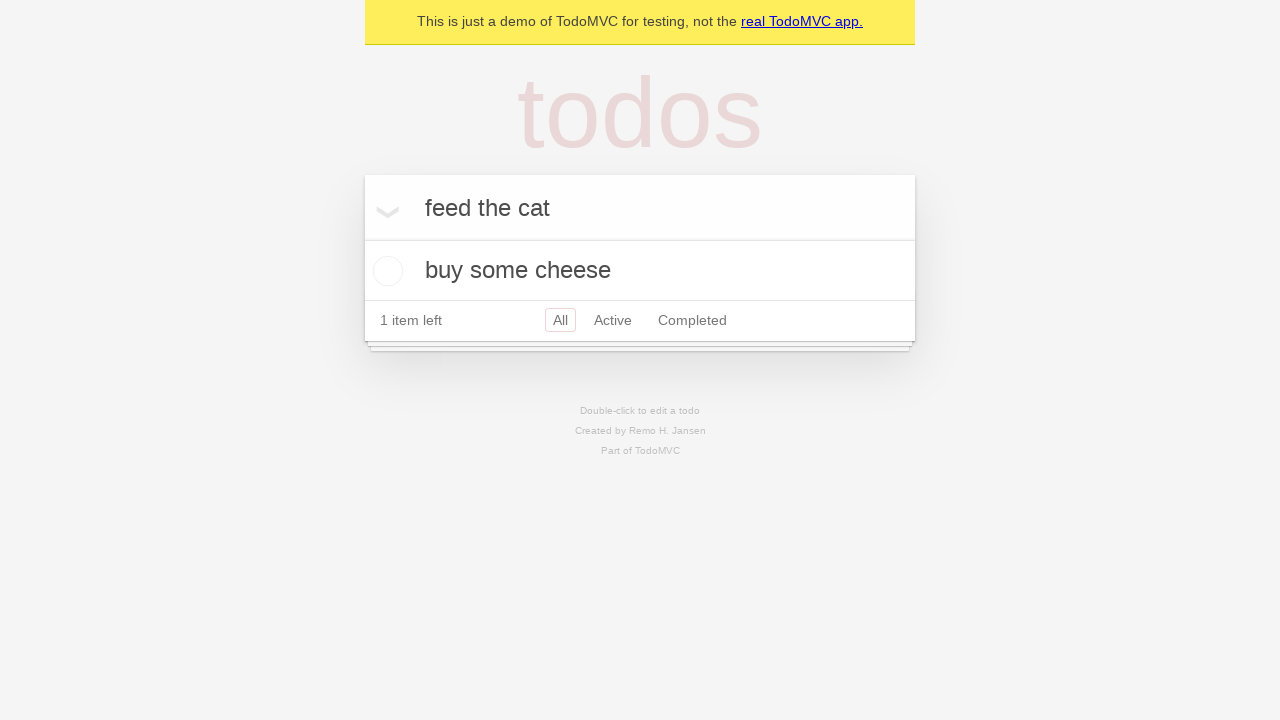

Pressed Enter to add second todo item on internal:attr=[placeholder="What needs to be done?"i]
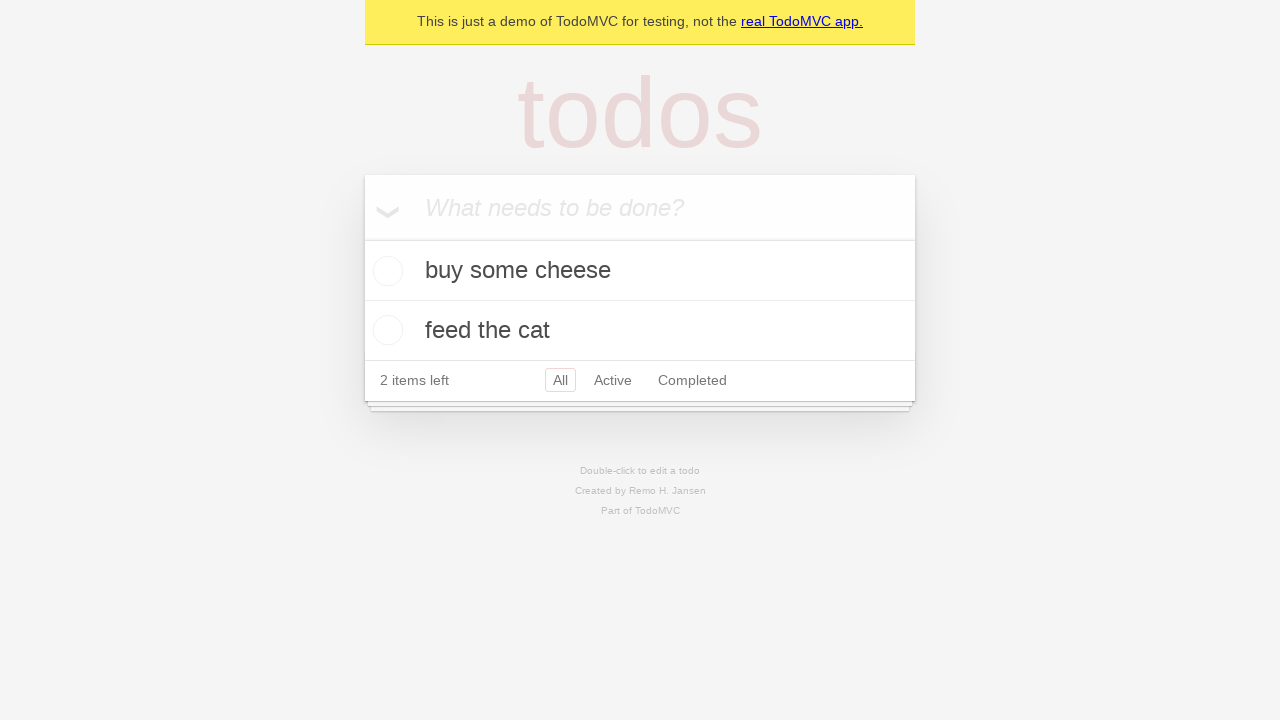

Filled todo input with 'book a doctors appointment' on internal:attr=[placeholder="What needs to be done?"i]
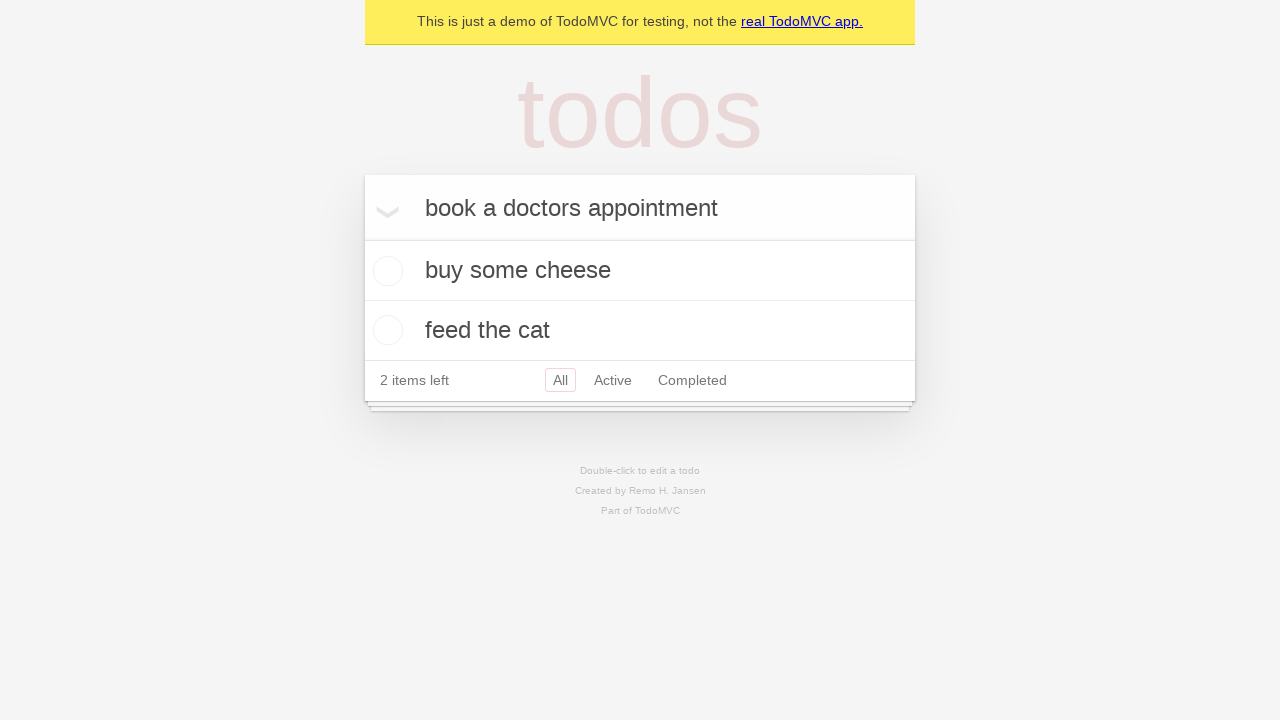

Pressed Enter to add third todo item on internal:attr=[placeholder="What needs to be done?"i]
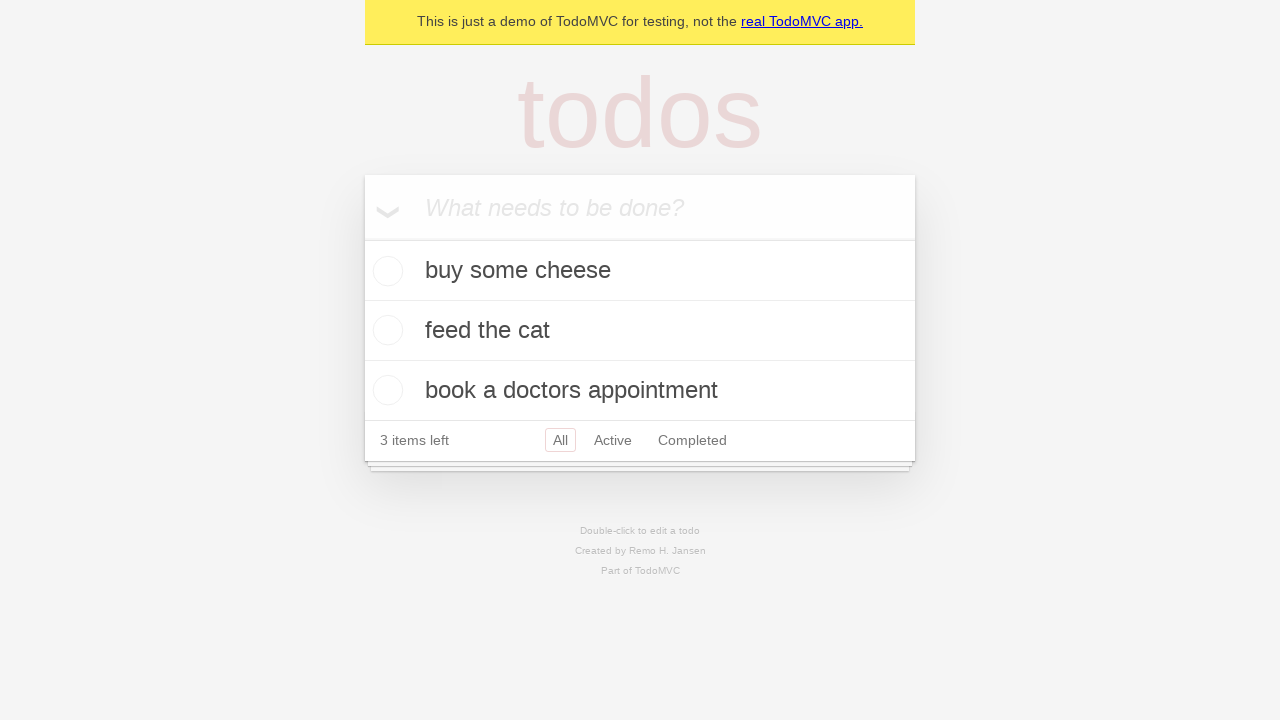

Marked second todo item ('feed the cat') as complete at (385, 330) on .todo-list li .toggle >> nth=1
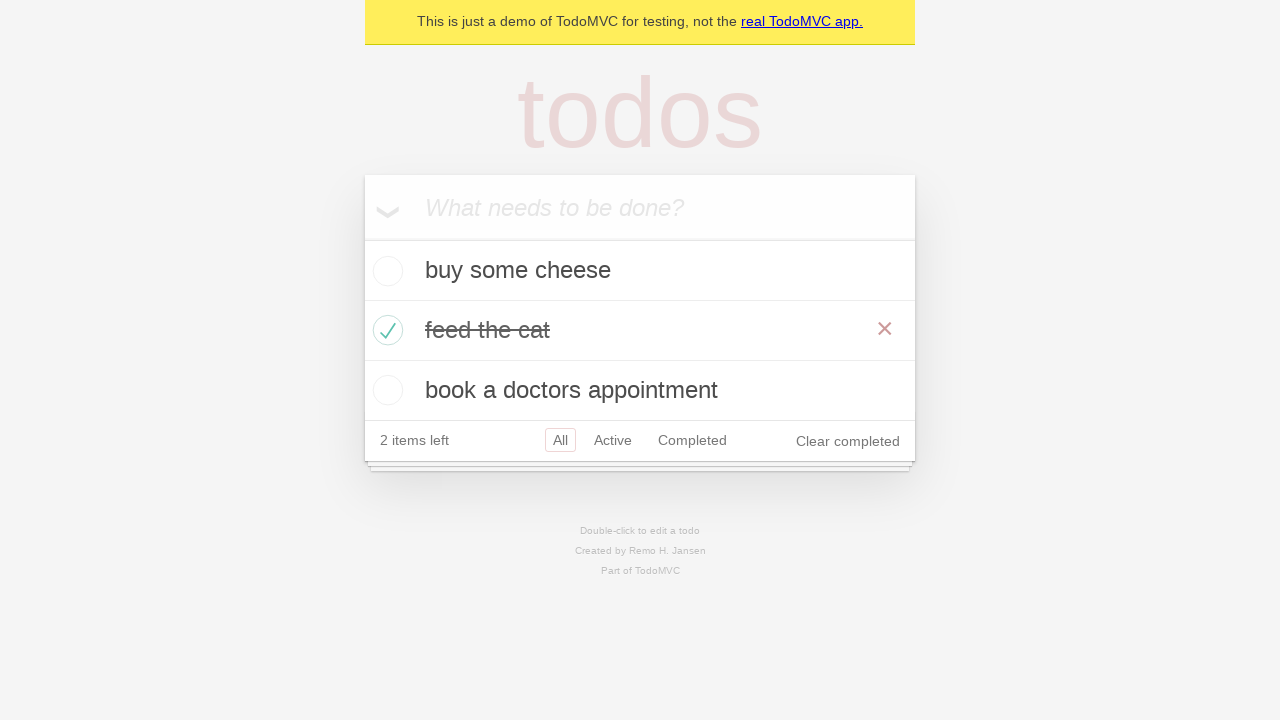

Clicked 'All' filter link at (560, 440) on internal:role=link[name="All"i]
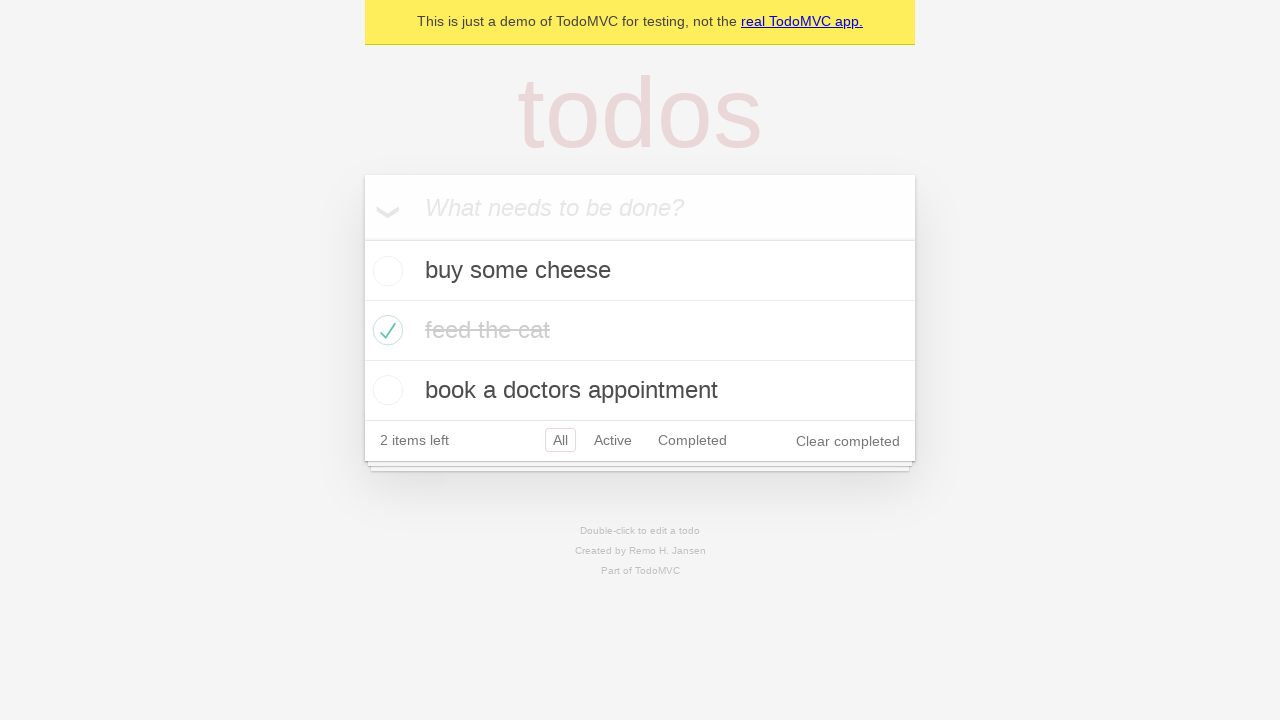

Clicked 'Active' filter link at (613, 440) on internal:role=link[name="Active"i]
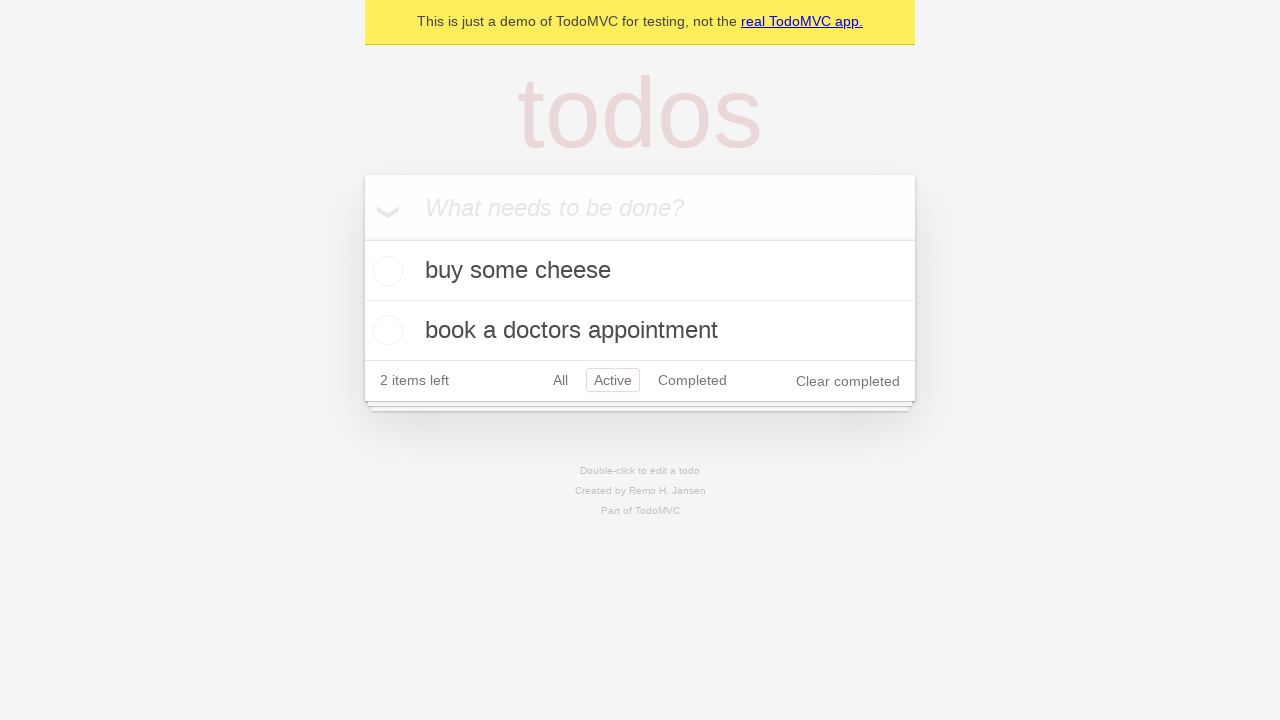

Clicked 'Completed' filter link at (692, 380) on internal:role=link[name="Completed"i]
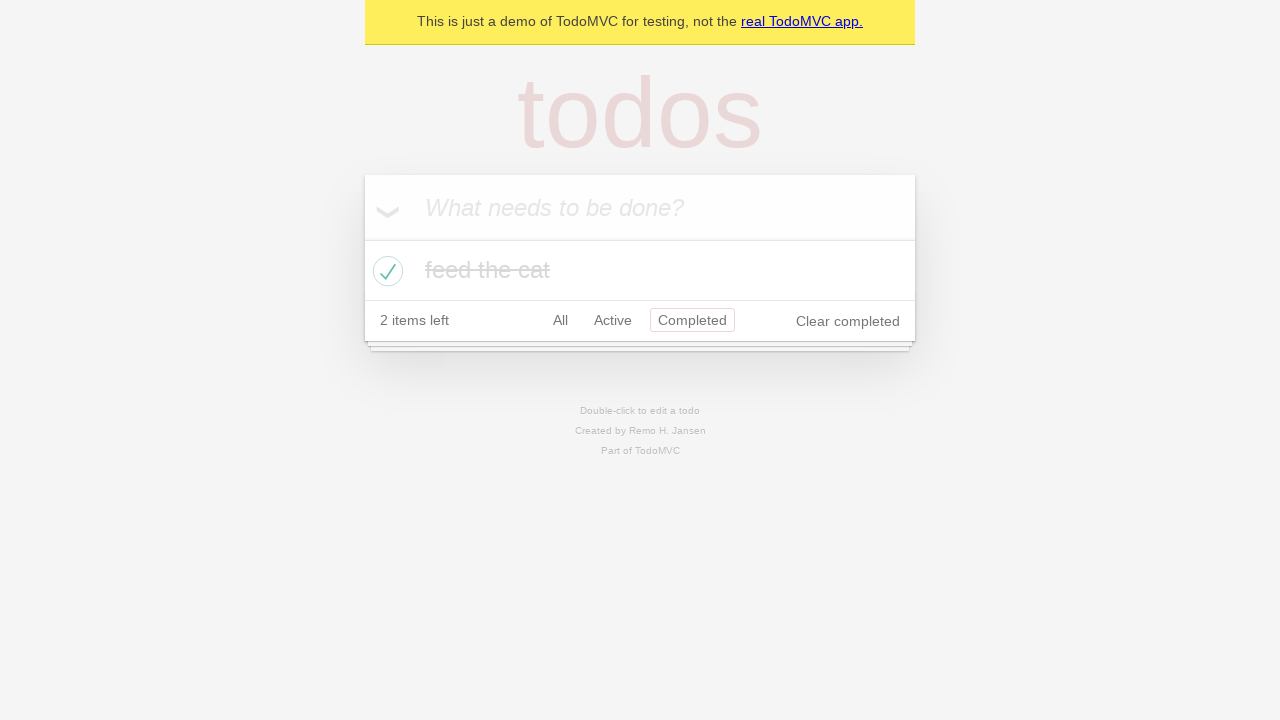

Navigated back to 'Active' filter view using browser back button
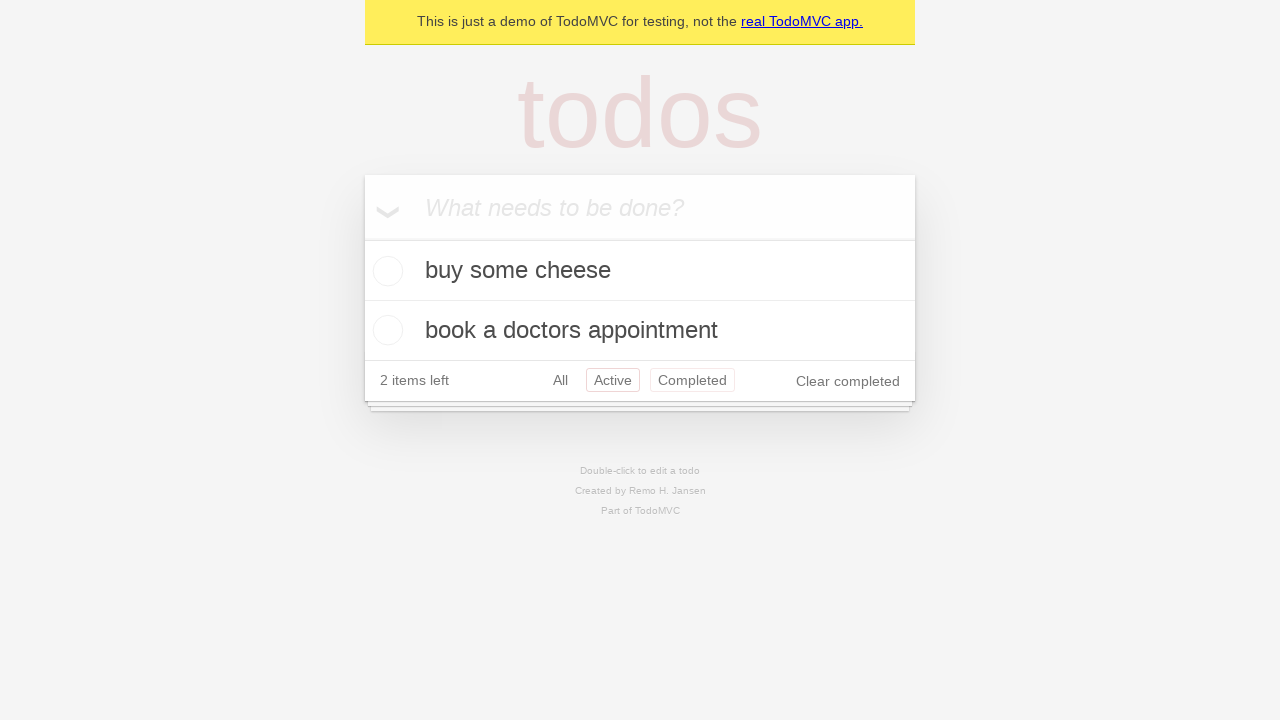

Navigated back to 'All' filter view using browser back button
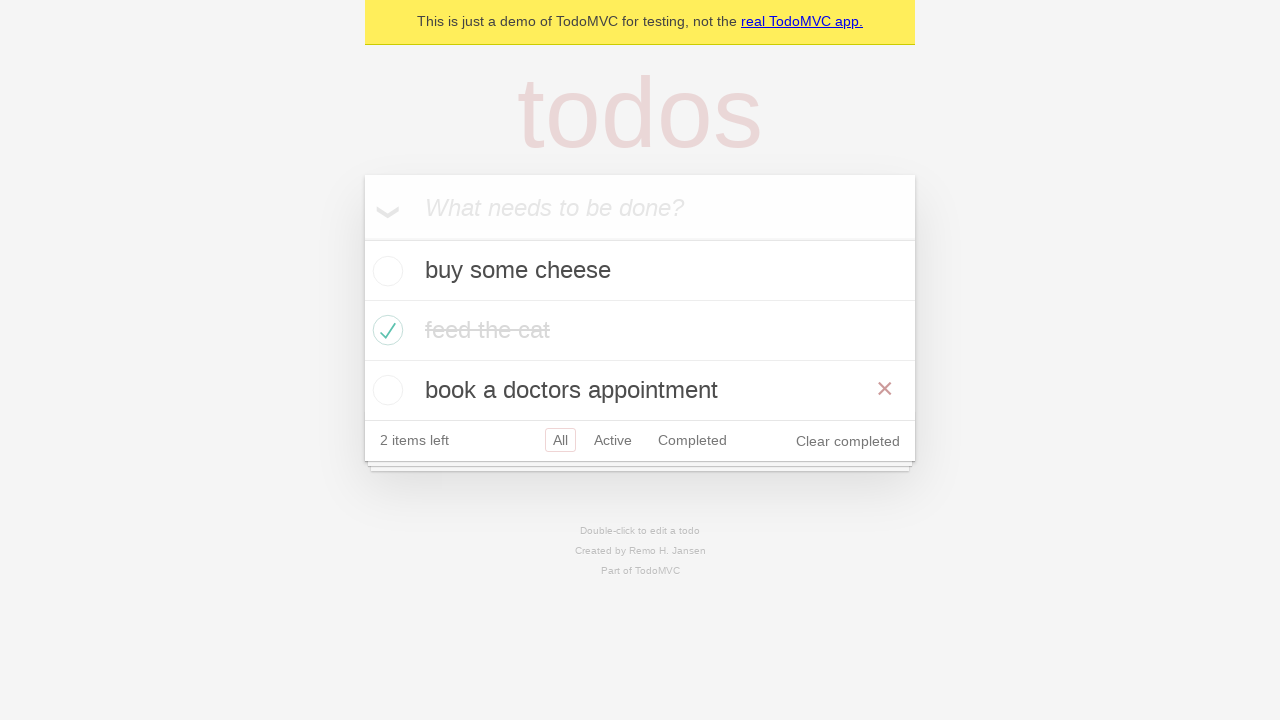

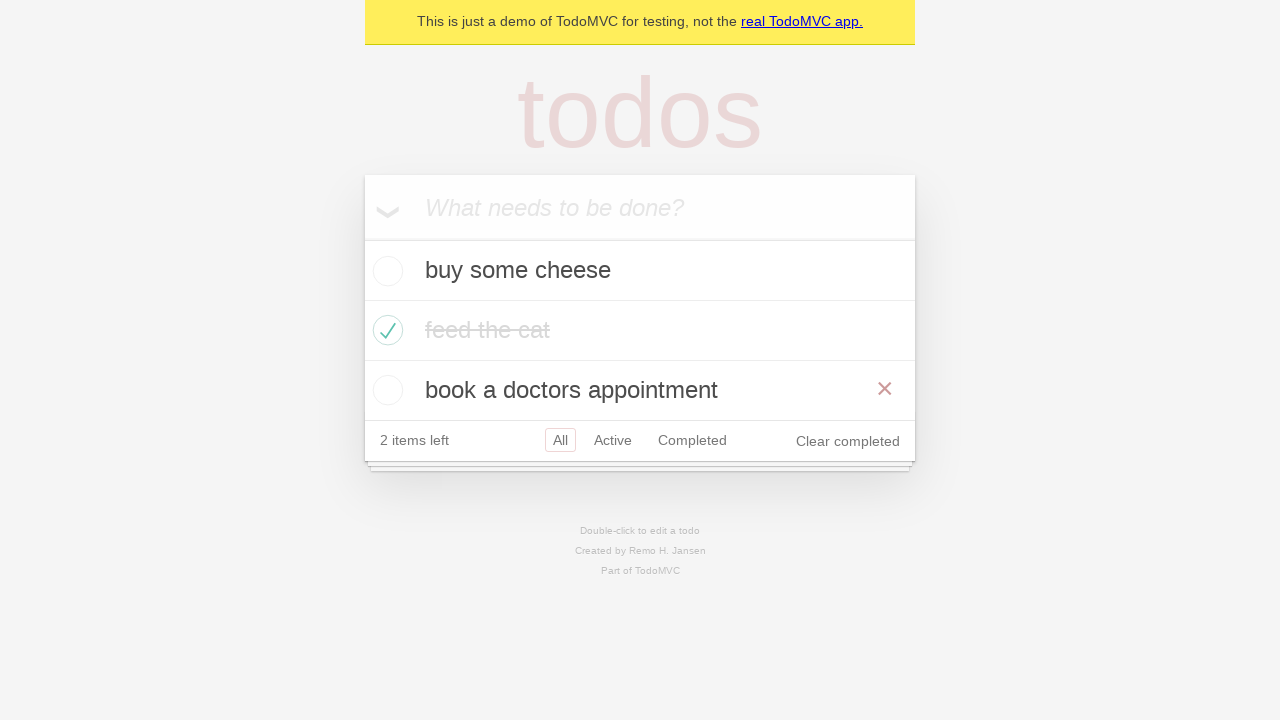